Tests mortgage calculator by clearing and entering a new home value in the home value field

Starting URL: https://www.mortgagecalculator.org/

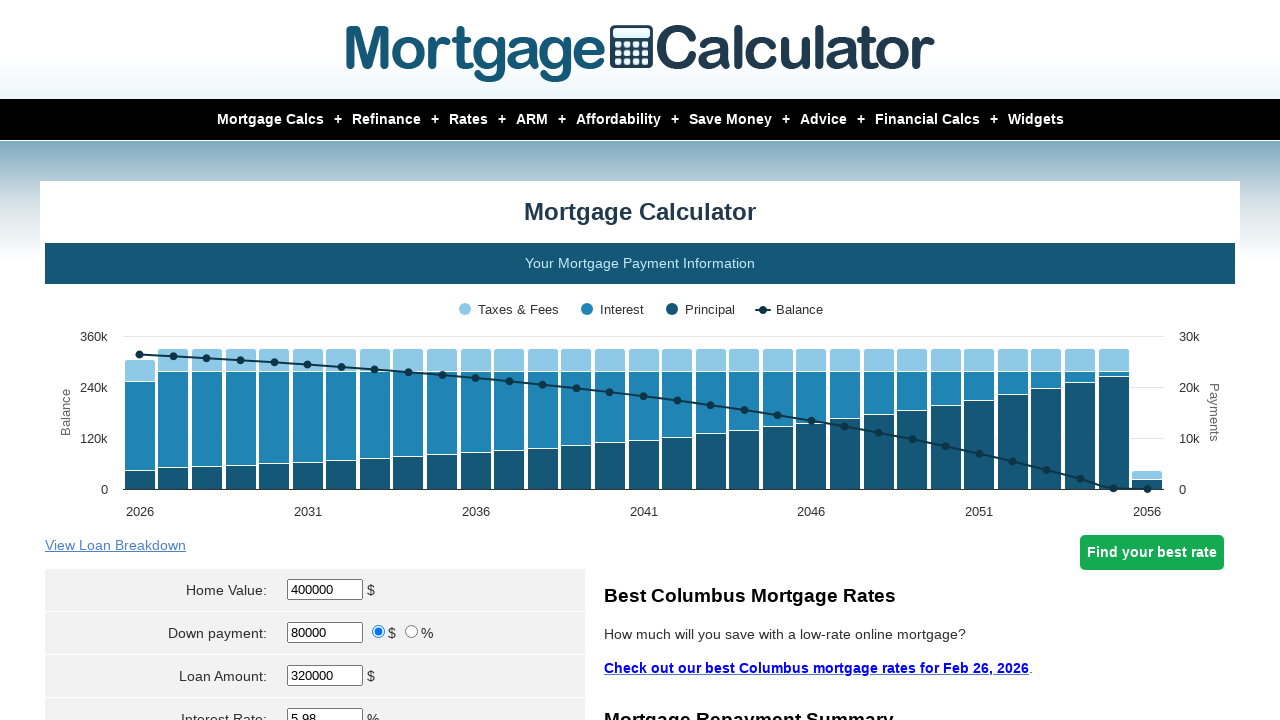

Located home value field element
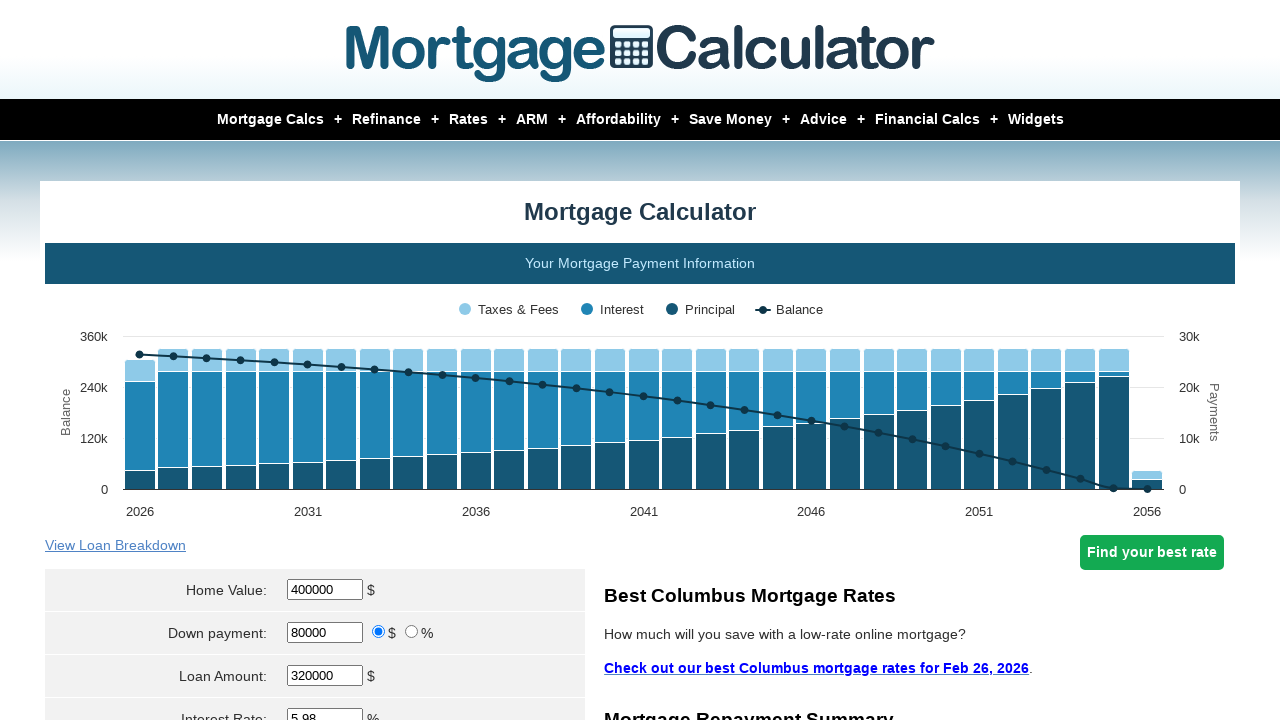

Cleared existing value from home value field on #homeval
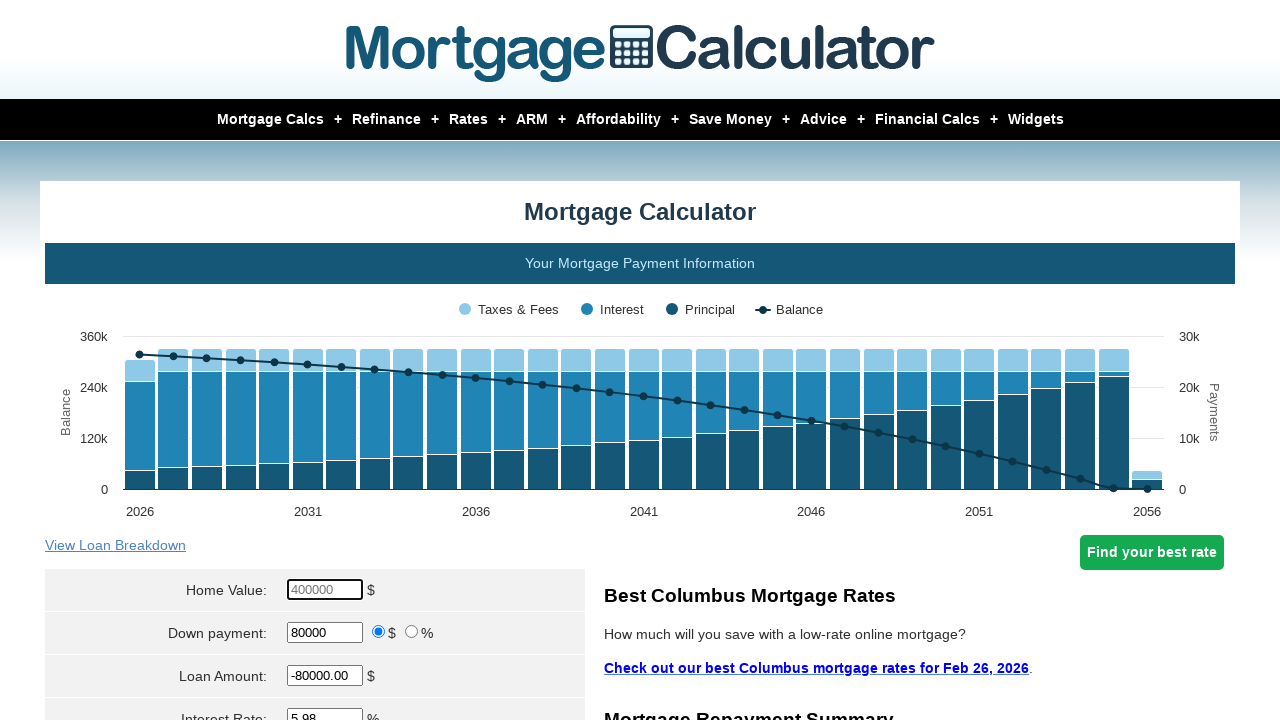

Entered new home value of 900000 into home value field on #homeval
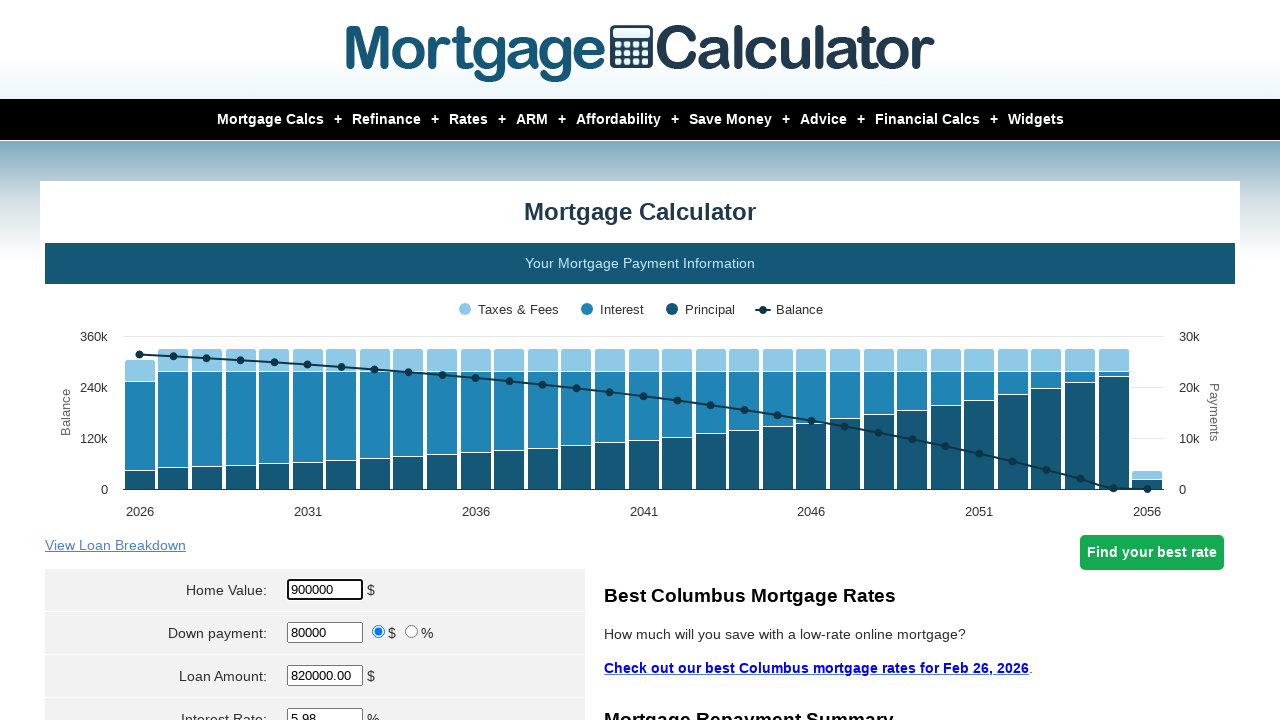

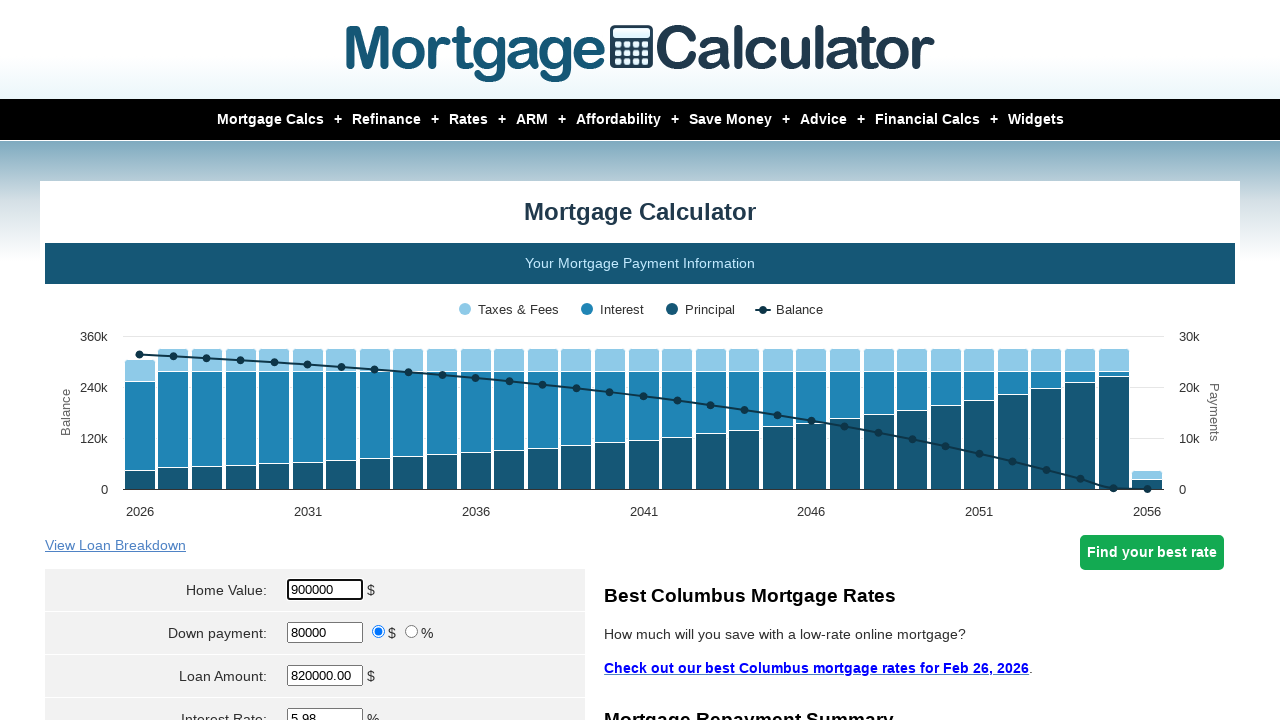